Tests the Text Box form on DemoQA by filling in name, email, and address fields, then submitting and verifying the output

Starting URL: https://demoqa.com/

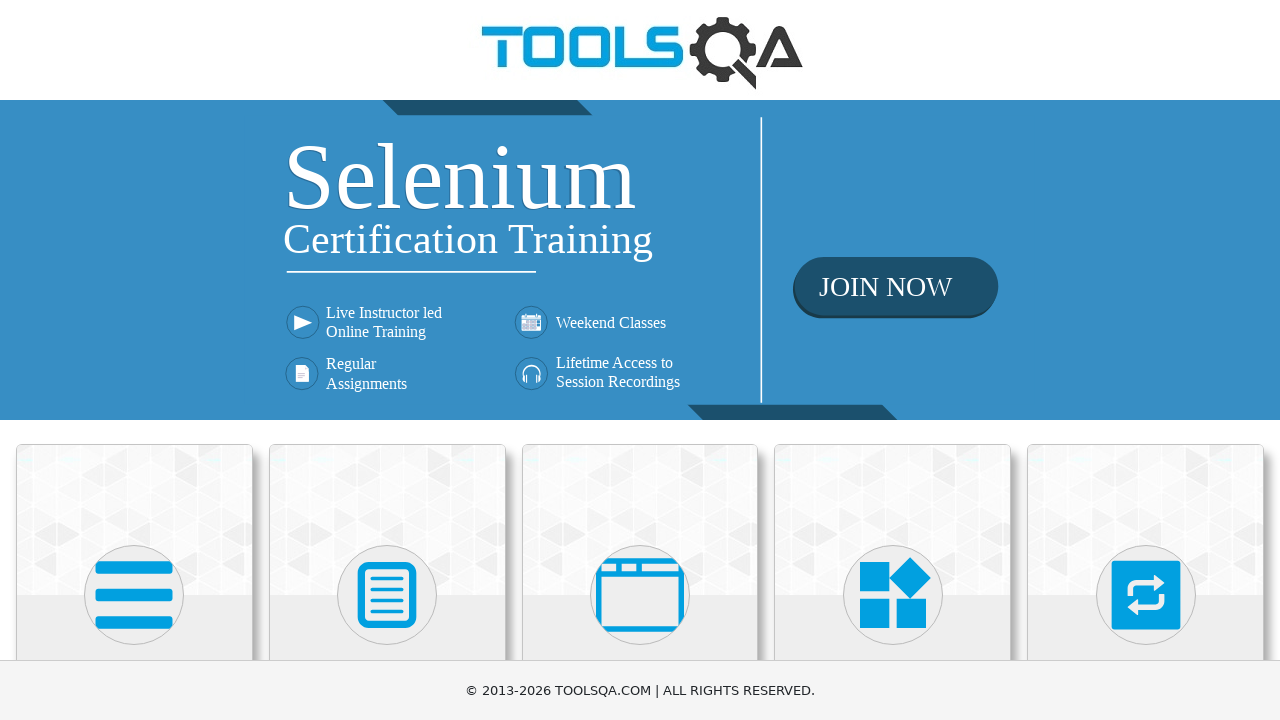

Clicked on Elements card at (134, 360) on xpath=//h5[text()='Elements']
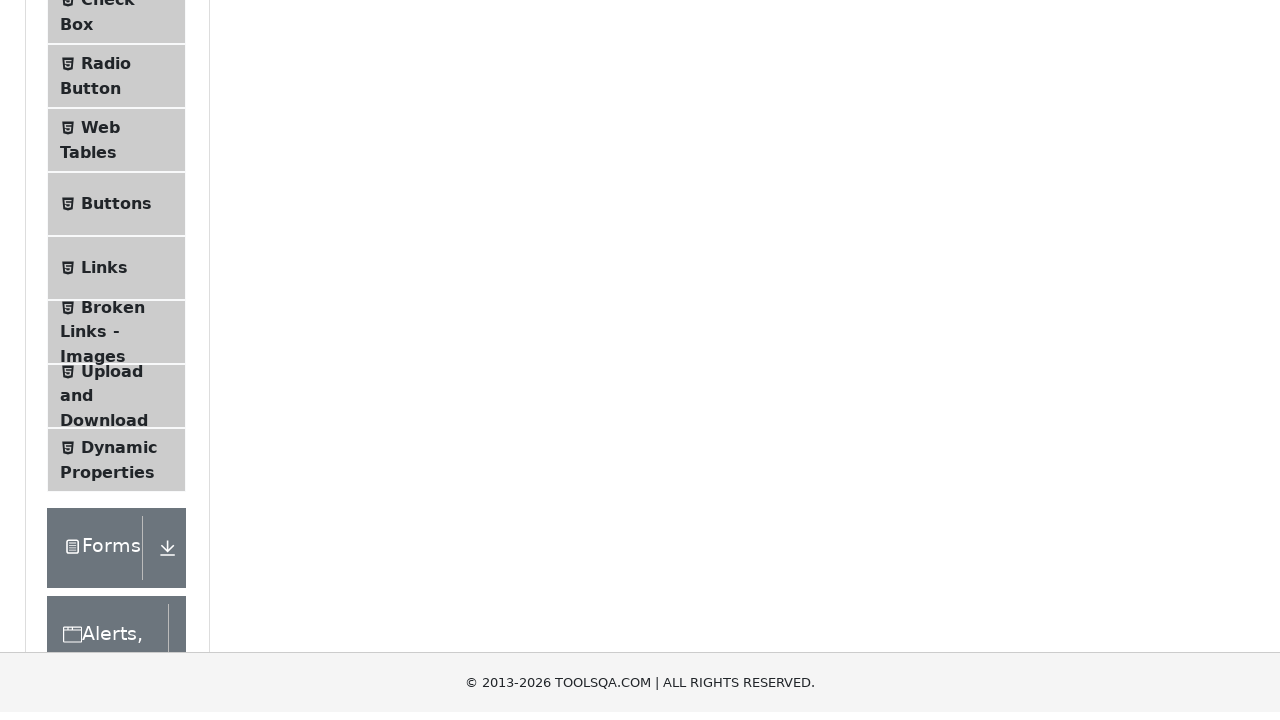

Clicked on Text Box menu item at (119, 261) on xpath=//span[text()='Text Box']
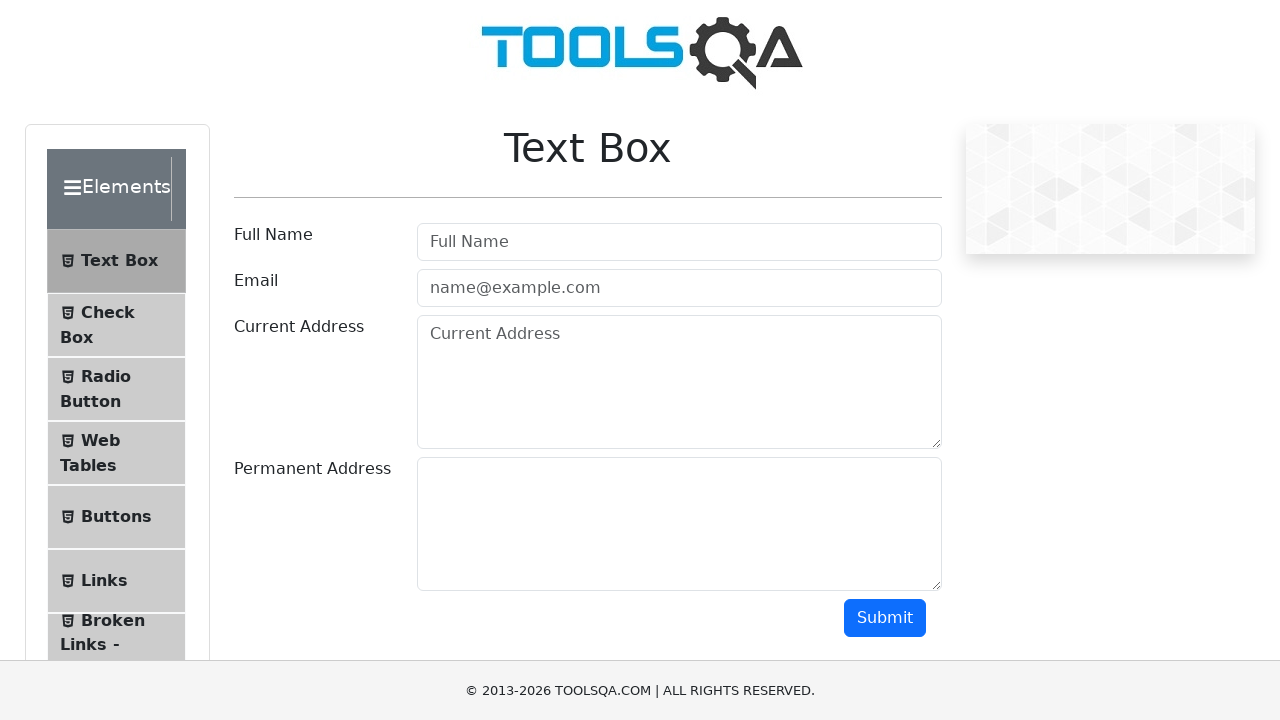

Filled username field with 'Maksim' on #userName
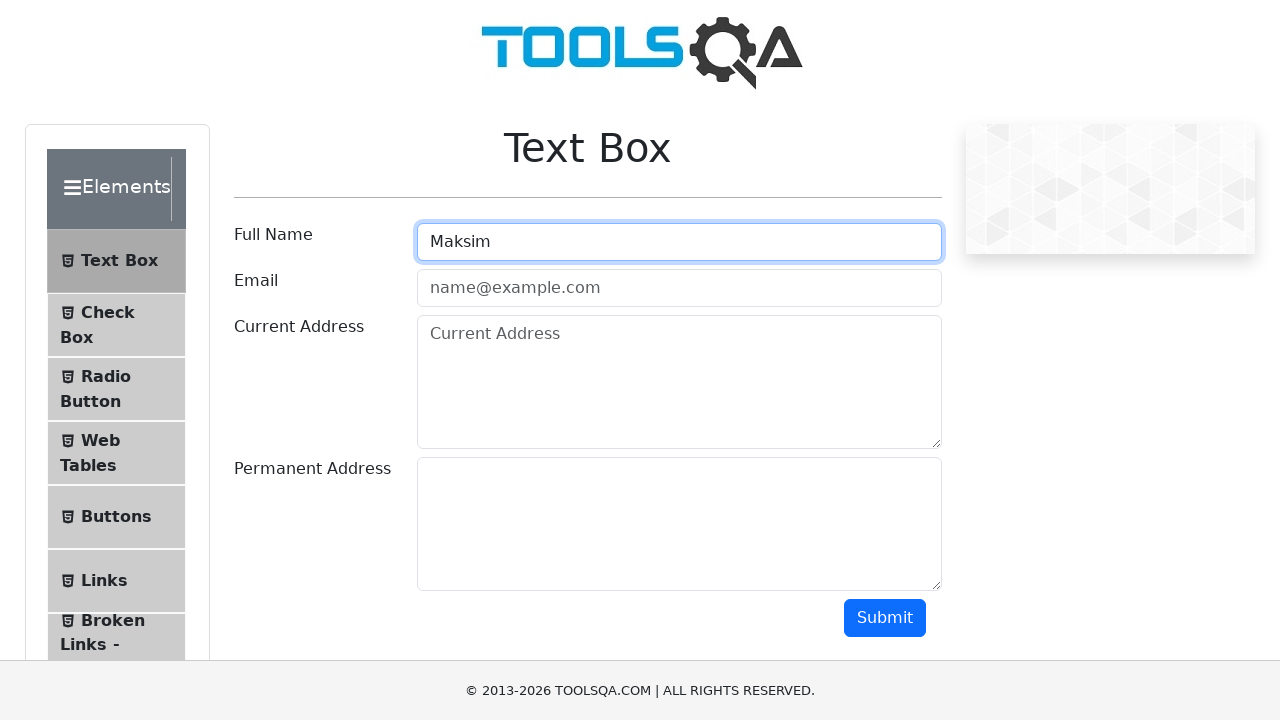

Filled email field with 'Maksim@test.com' on #userEmail
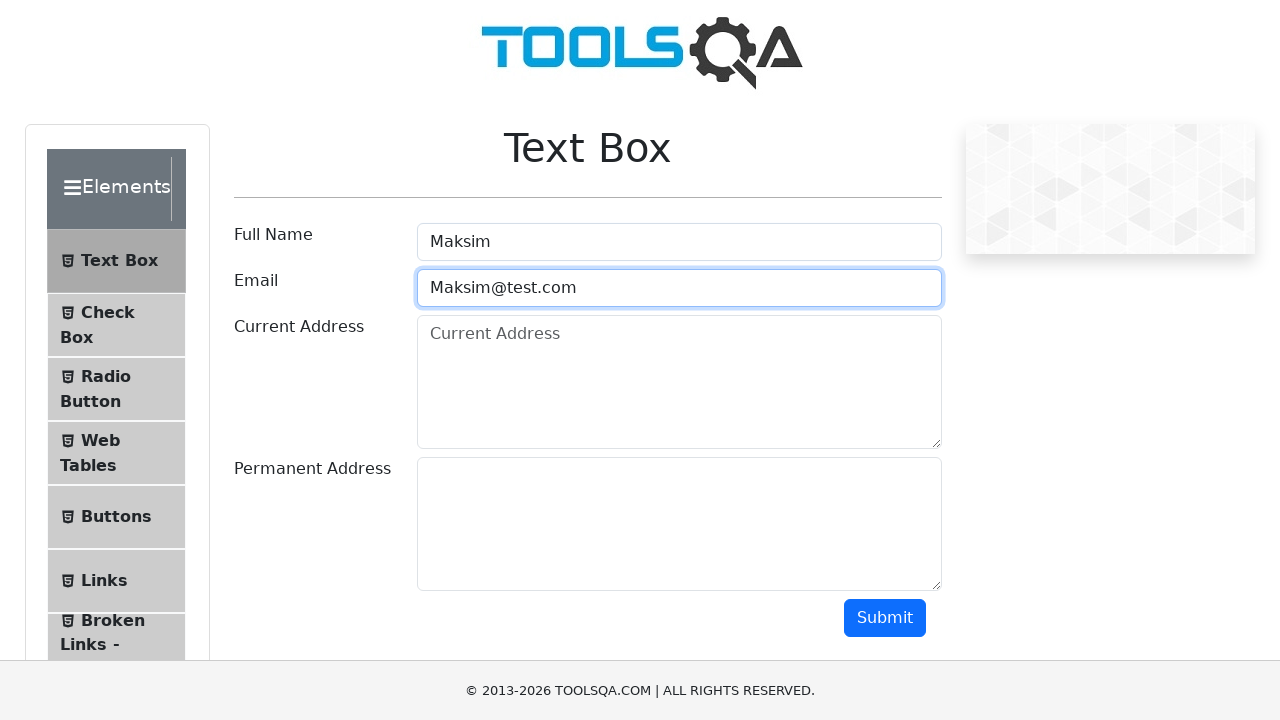

Filled current address field with 'Saint-Petersburg' on #currentAddress
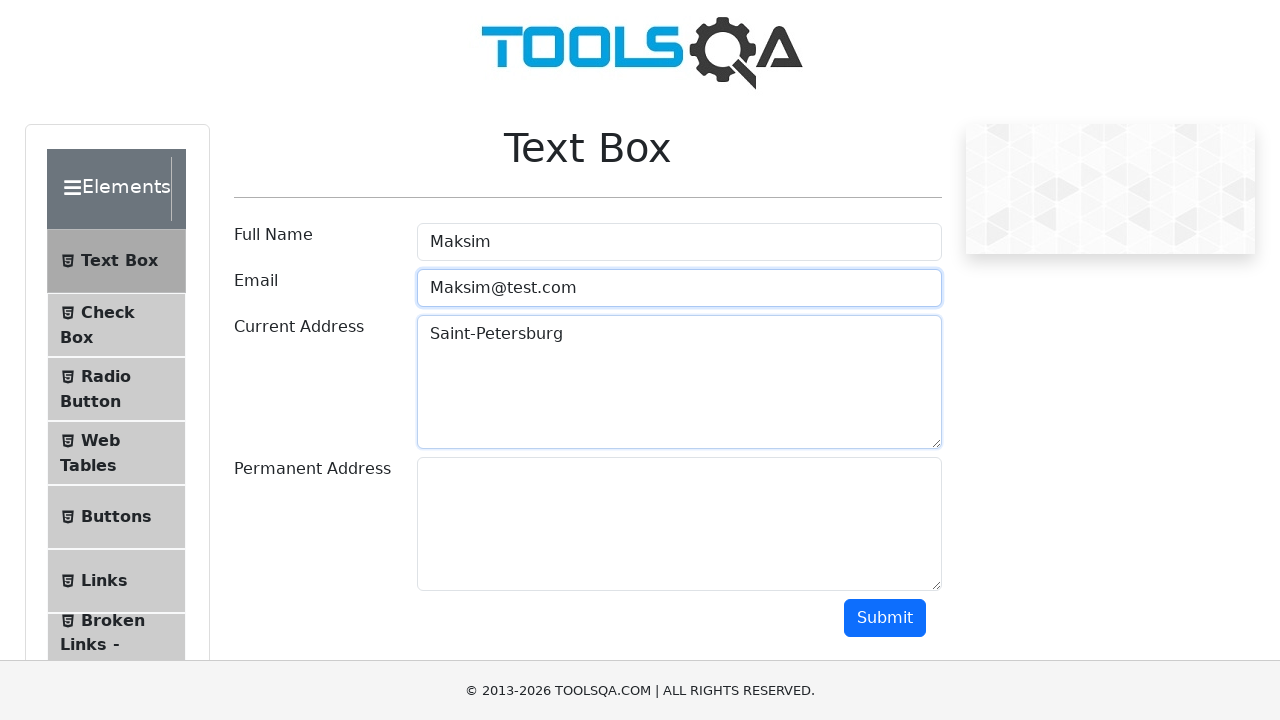

Clicked submit button at (885, 618) on #submit
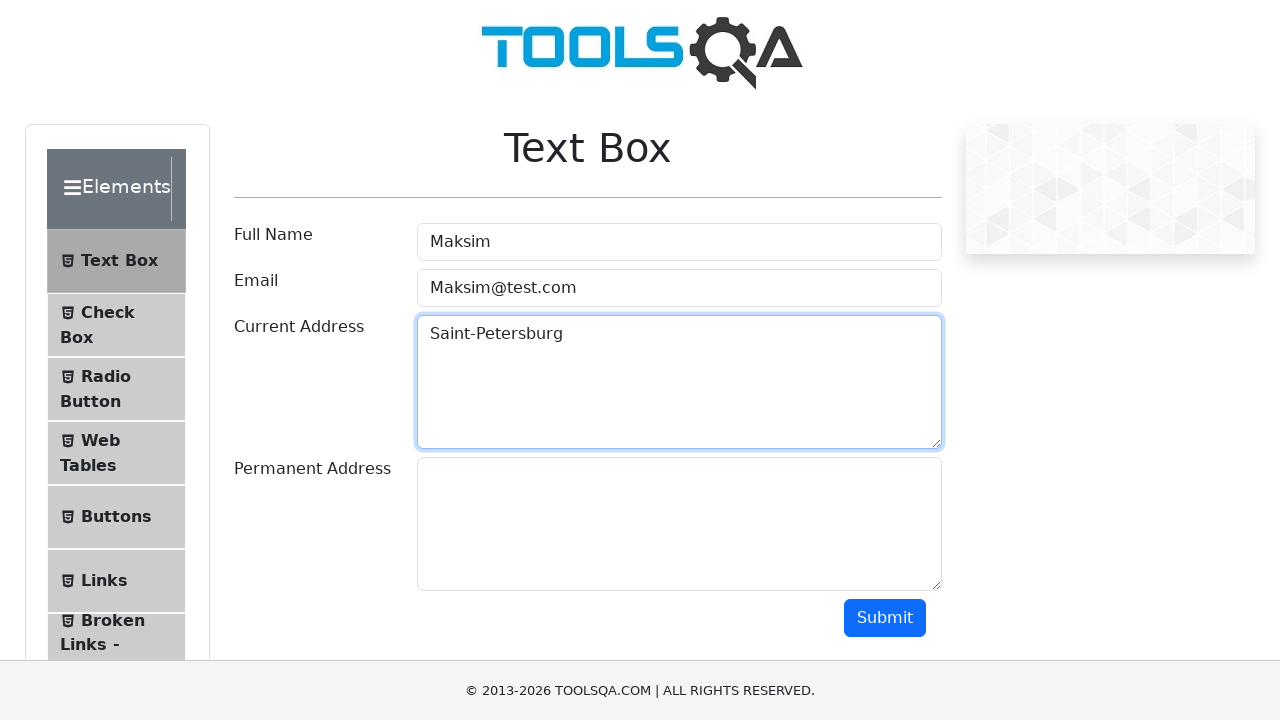

Output appeared and form submission verified
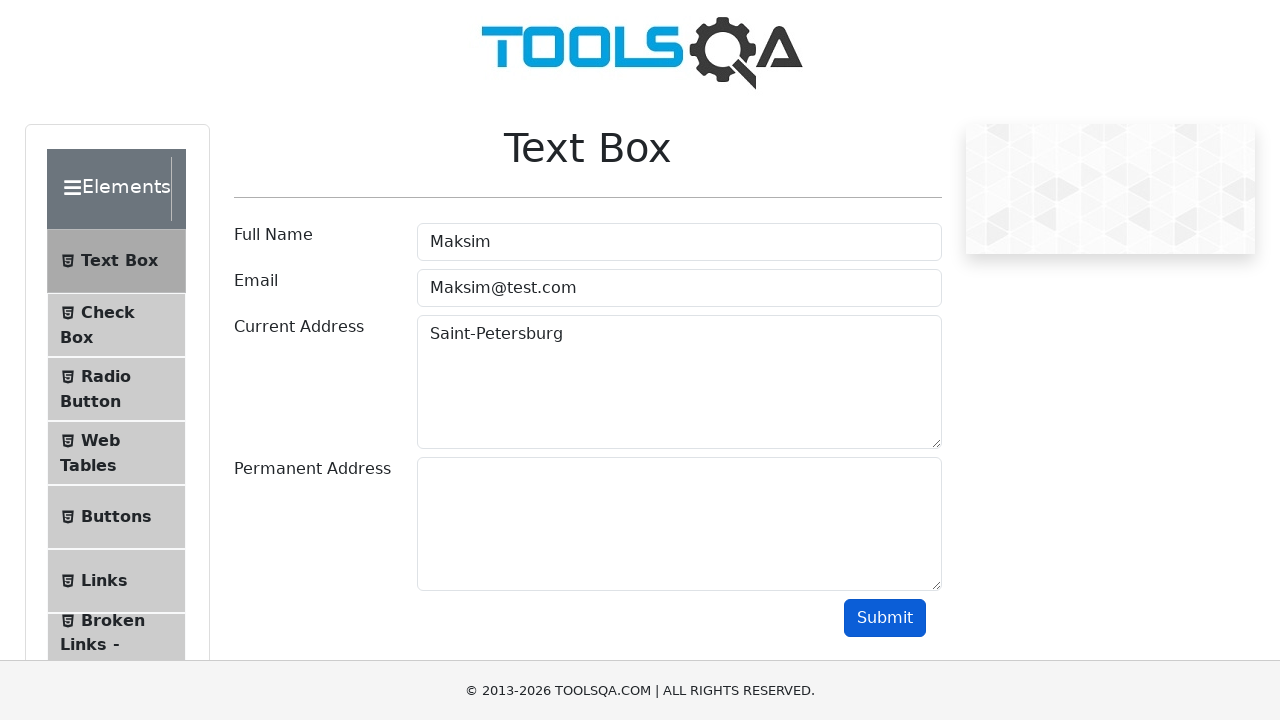

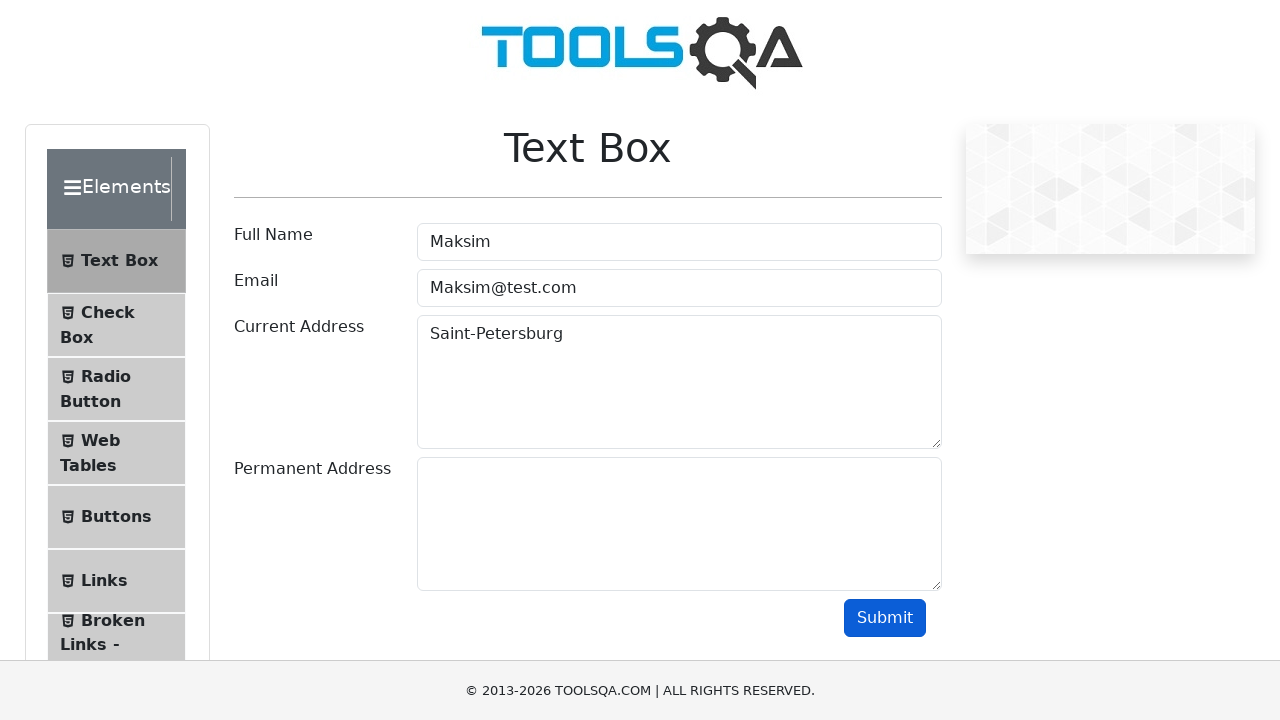